Tests checkbox functionality by checking the first checkbox and unchecking the second checkbox on a practice page, verifying the check/uncheck operations work correctly.

Starting URL: https://practice.cydeo.com/checkboxes

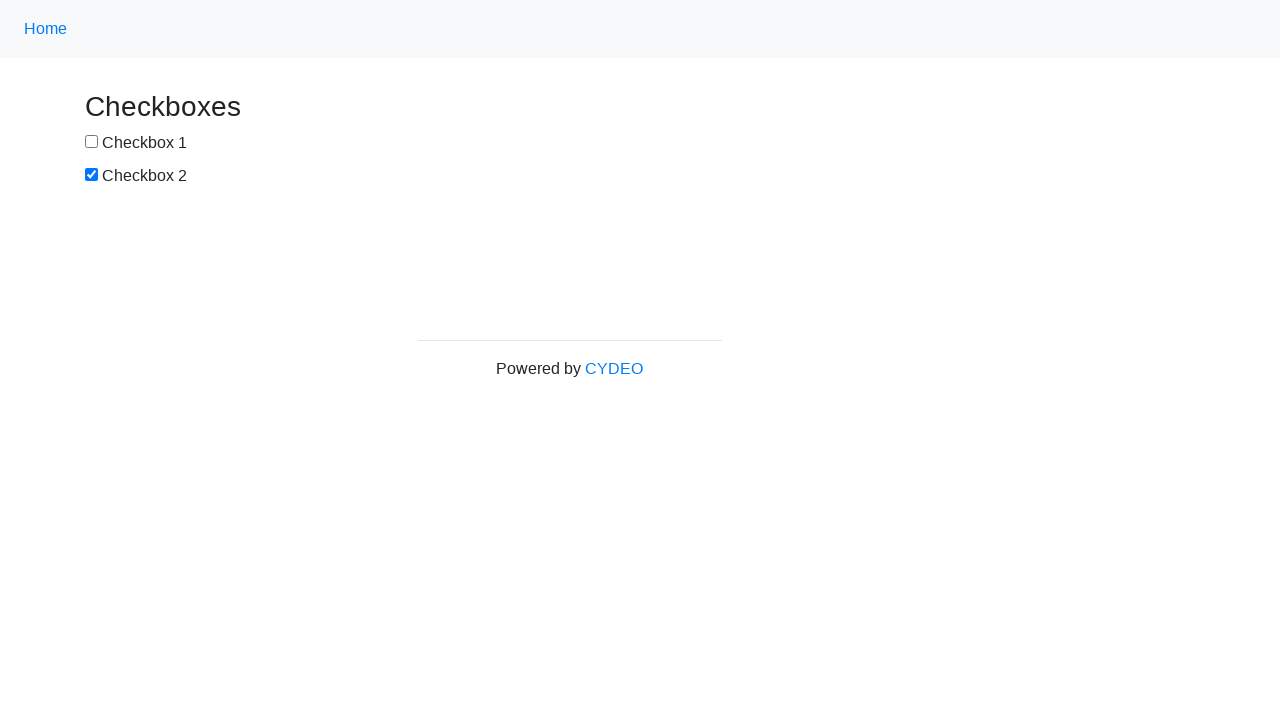

Checkbox 1 is visible
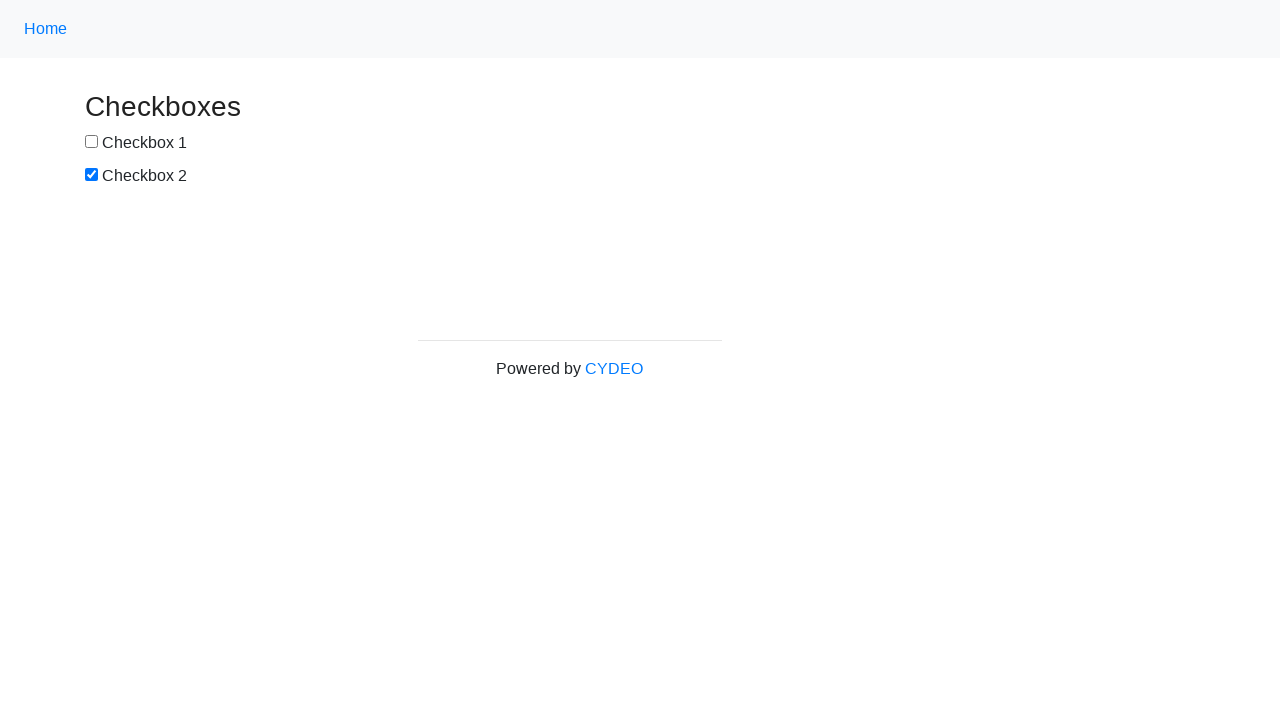

Checkbox 2 is visible
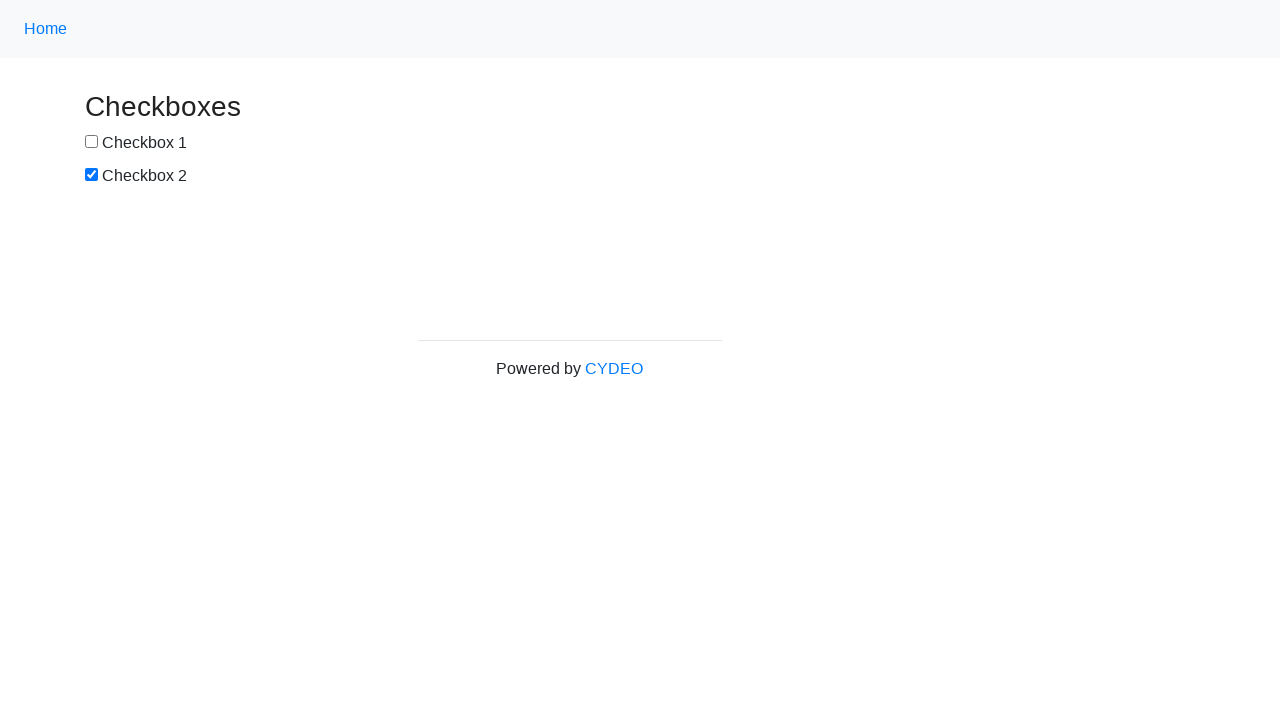

Checked checkbox 1 at (92, 142) on #box1
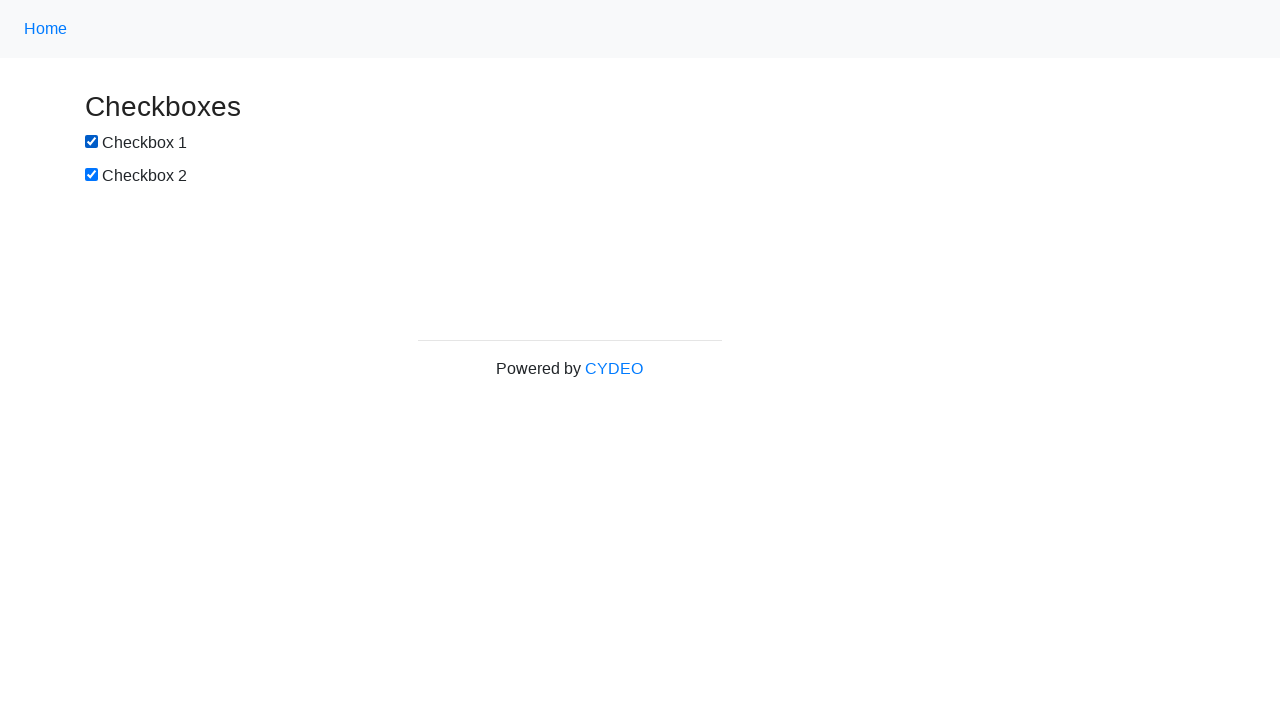

Unchecked checkbox 2 at (92, 175) on #box2
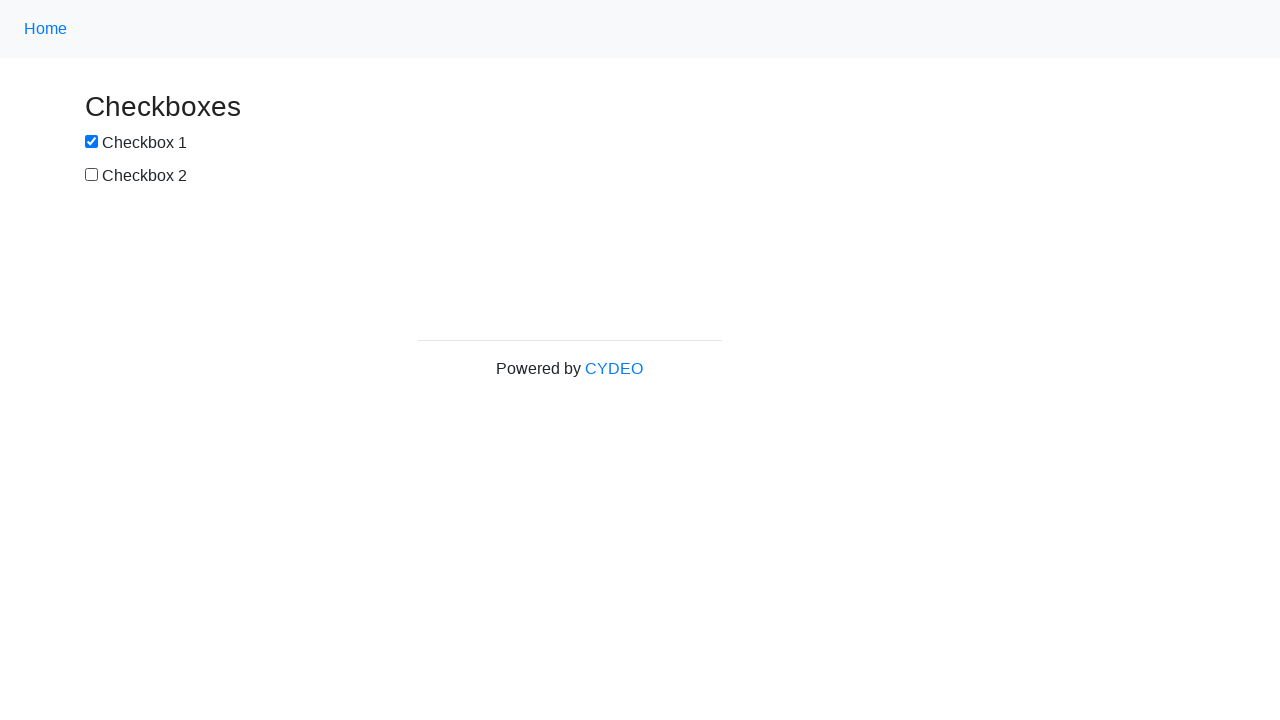

Verified checkbox 1 is checked
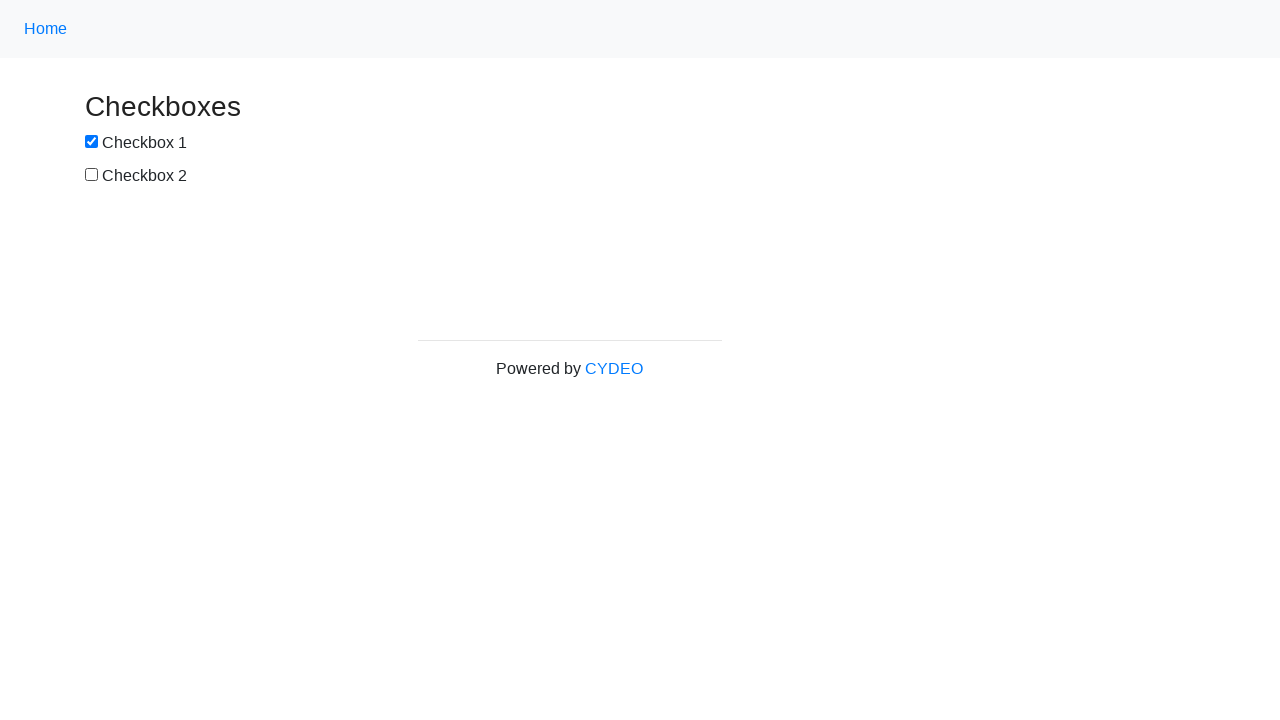

Verified checkbox 2 is unchecked
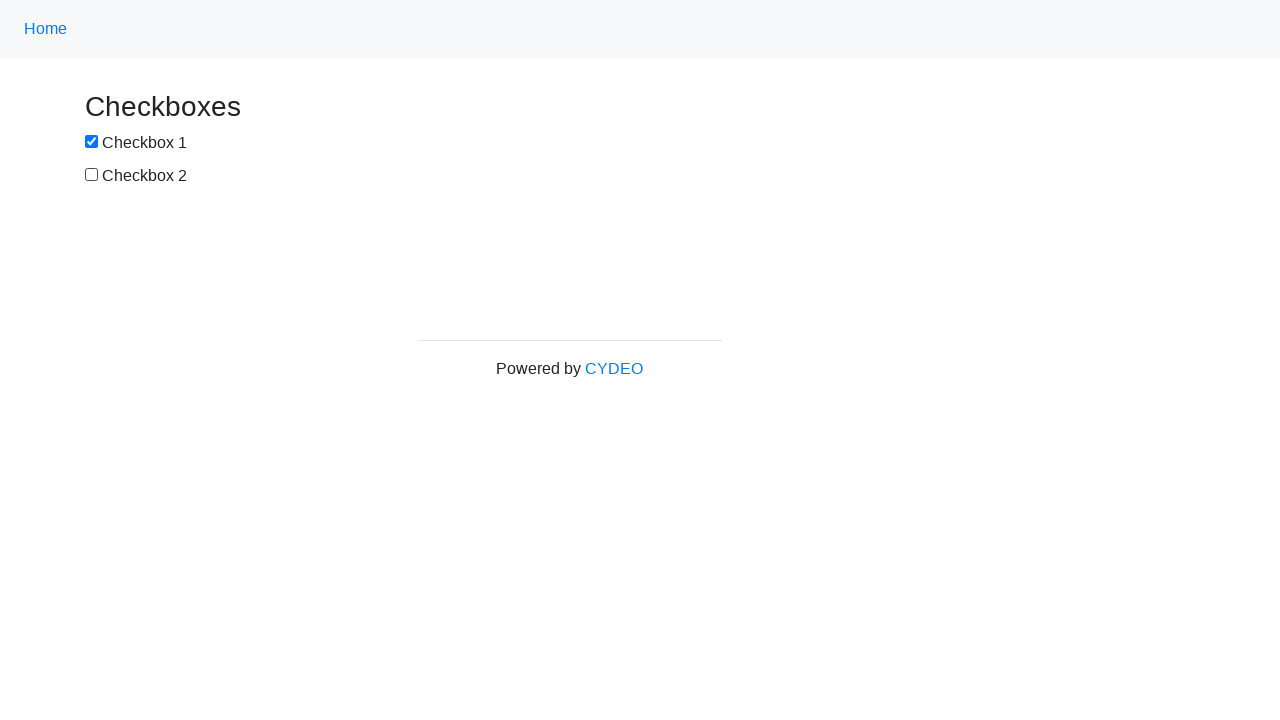

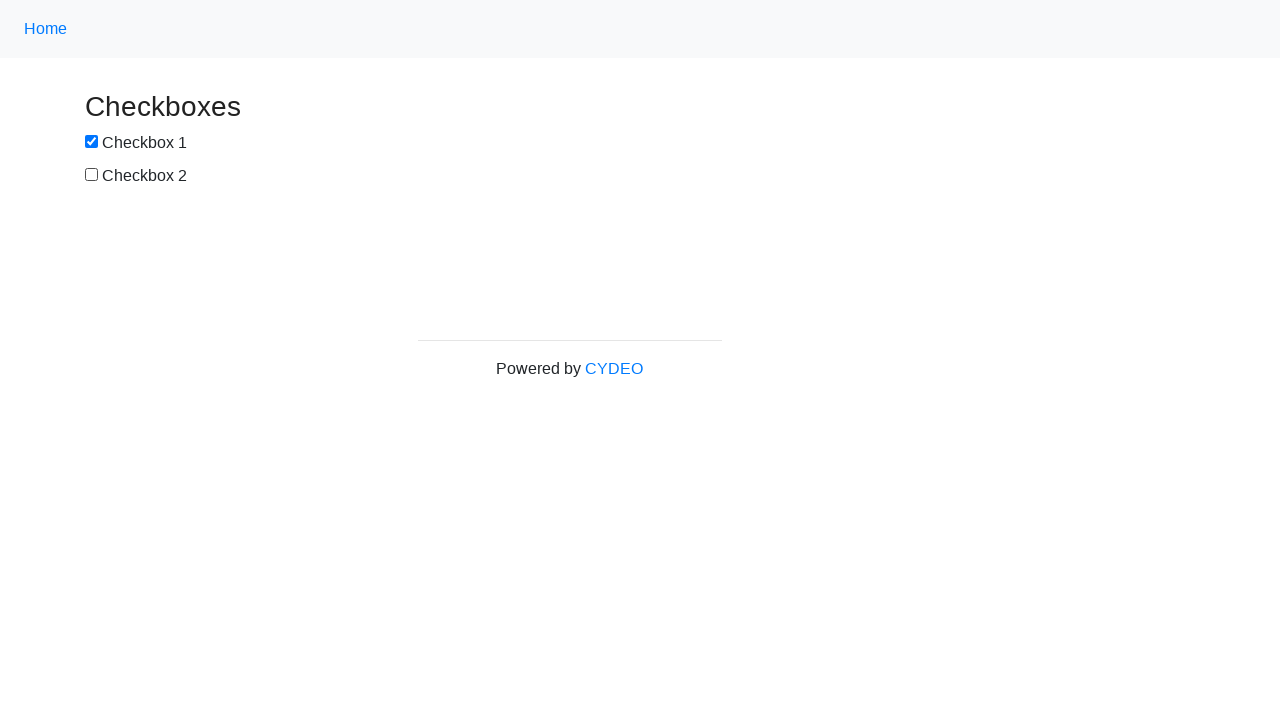